Tests navigation to nested frames page, switches between iframe contexts (top frame, then middle frame), and verifies the content inside the middle frame is accessible.

Starting URL: https://the-internet.herokuapp.com/

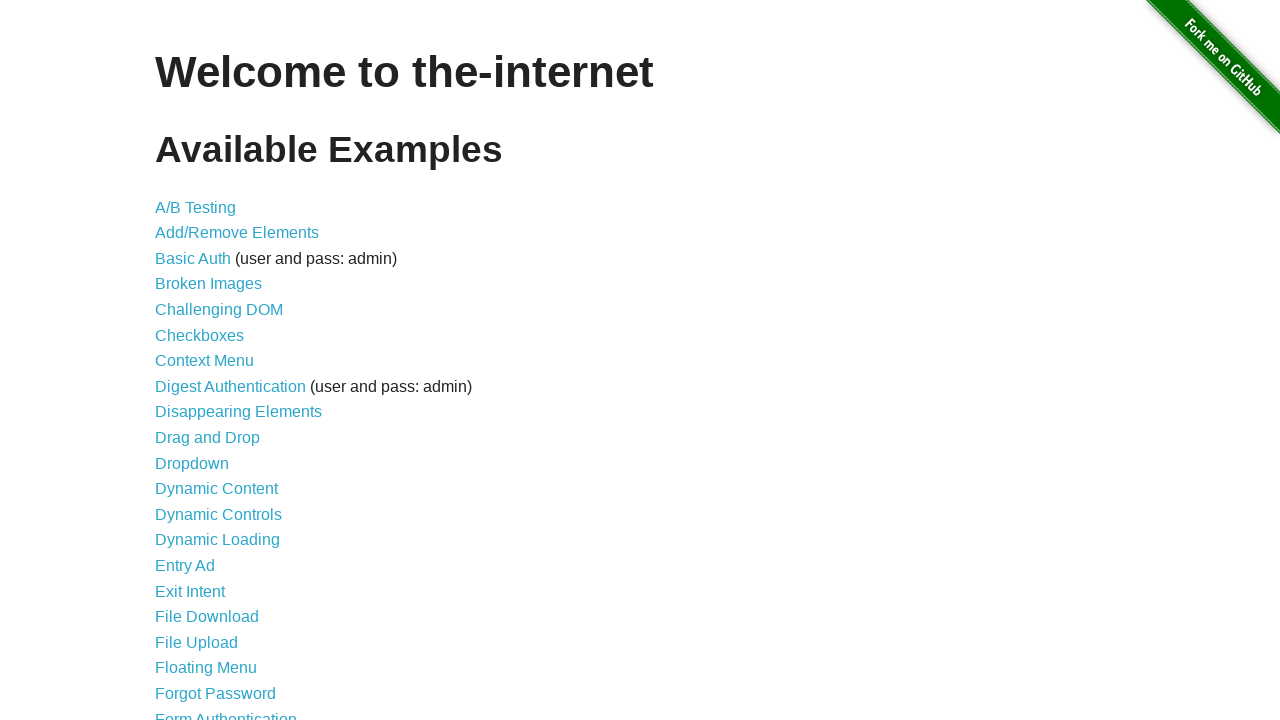

Clicked on the nested frames link at (210, 395) on a[href='/nested_frames']
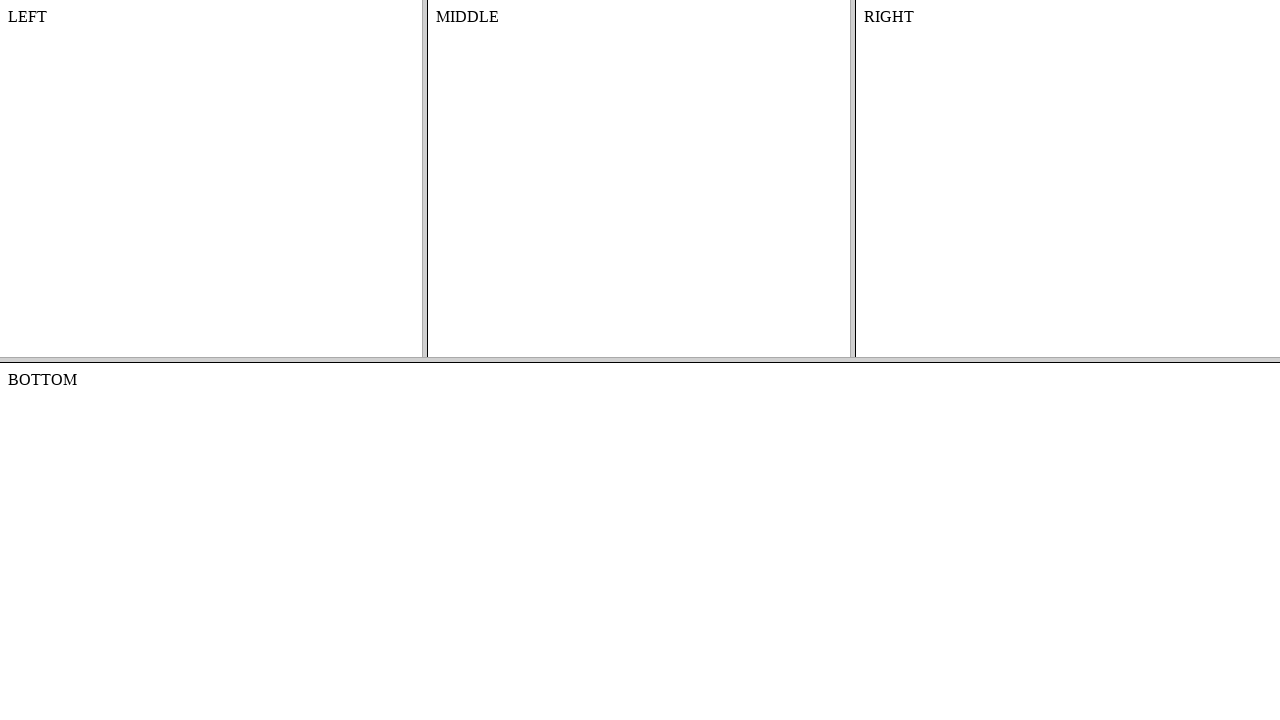

Waited for page to load with domcontentloaded state
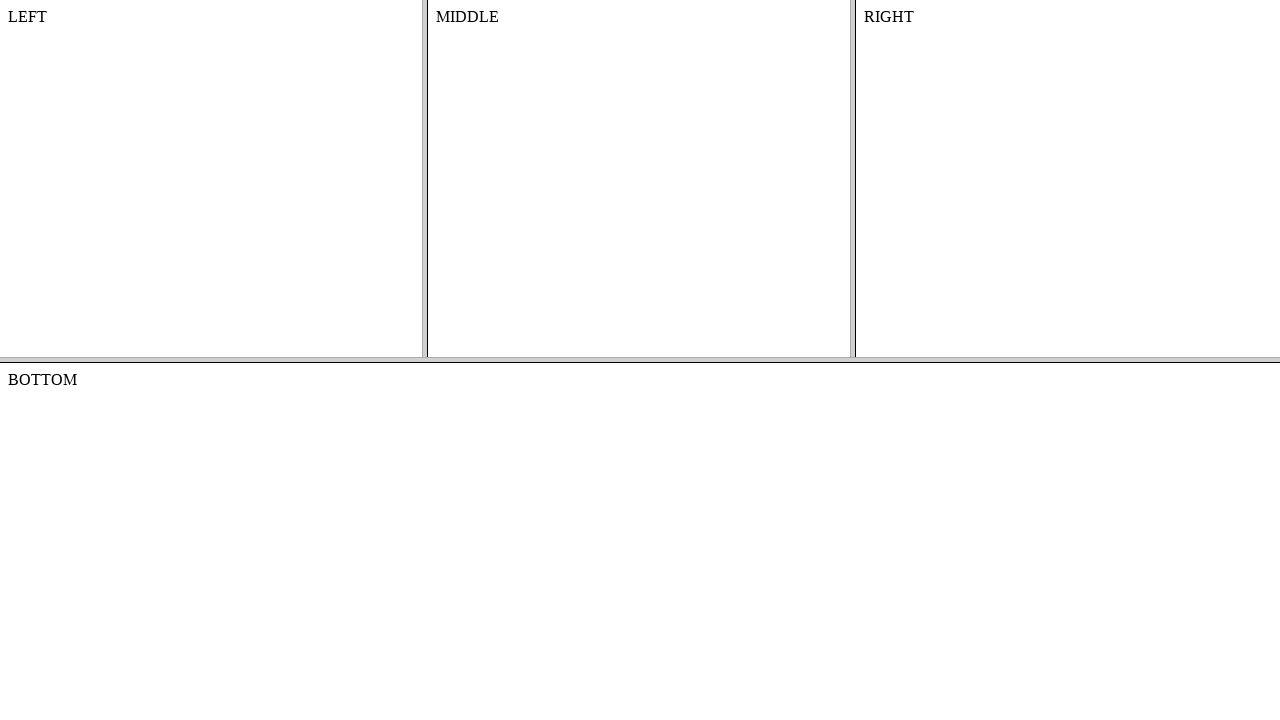

Located the top frame with name 'frame-top'
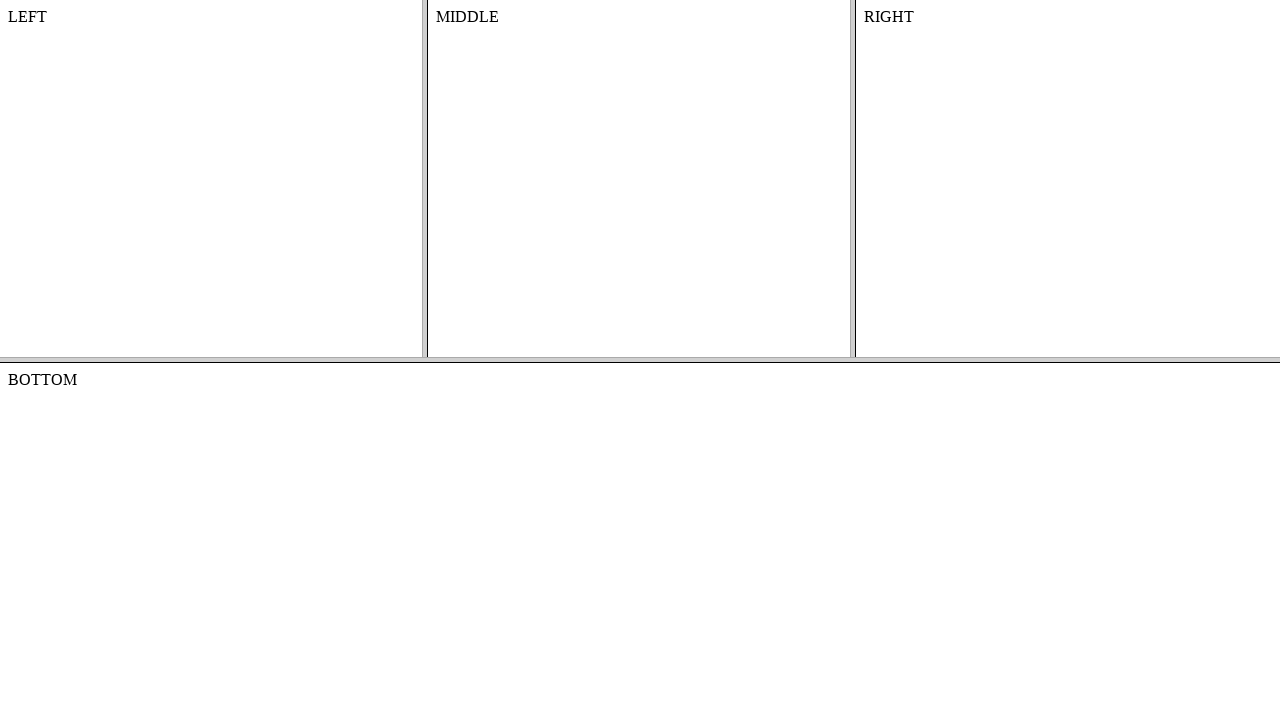

Located the middle frame with name 'frame-middle' within the top frame
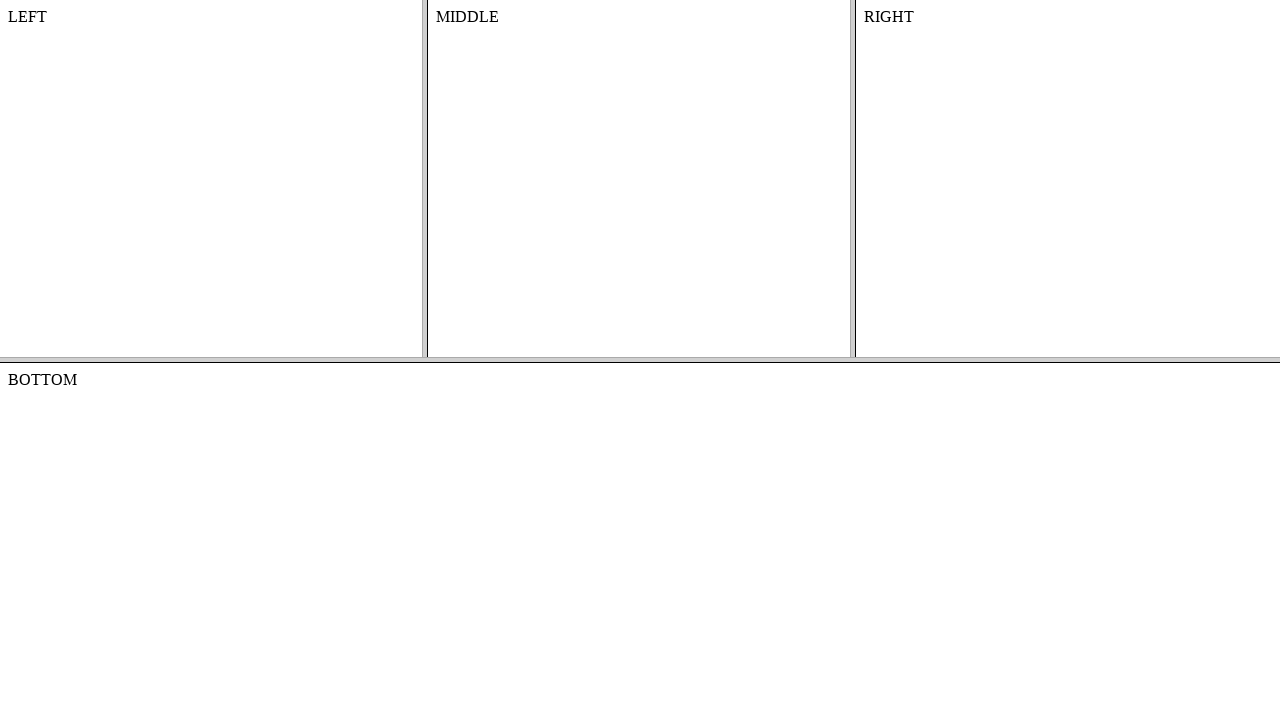

Retrieved text content from middle frame: 'MIDDLE'
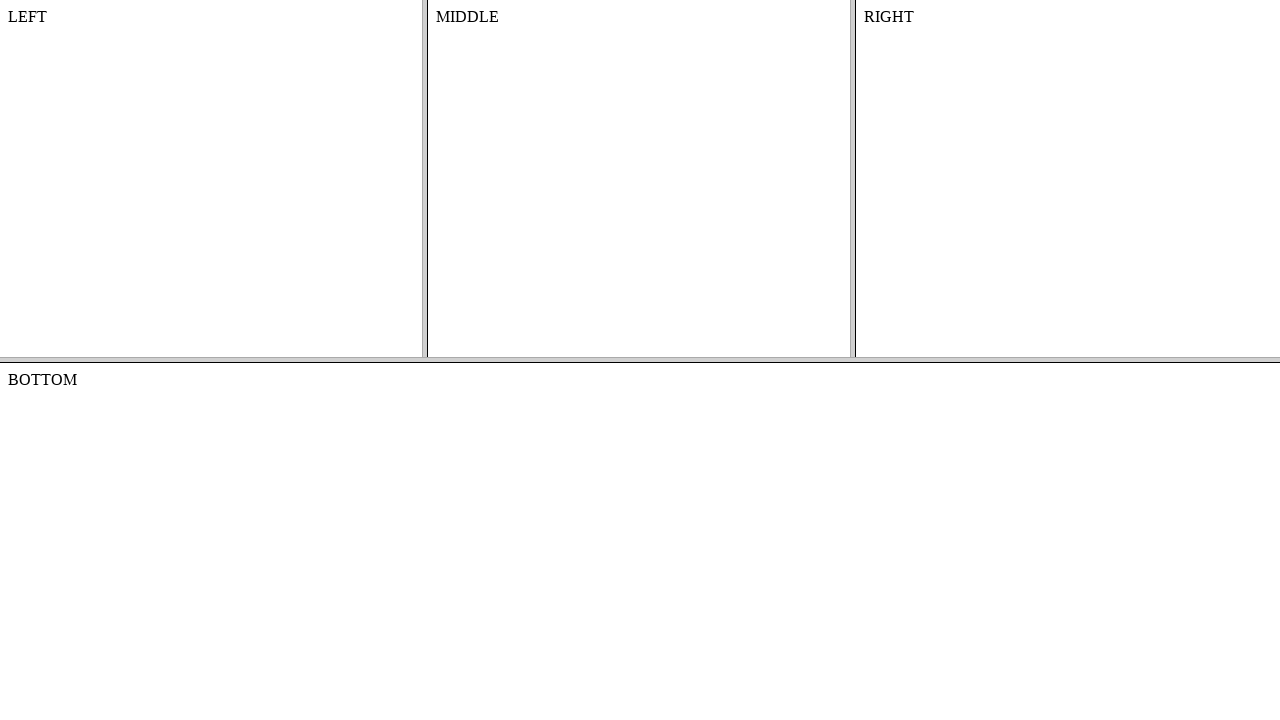

Printed content text to console
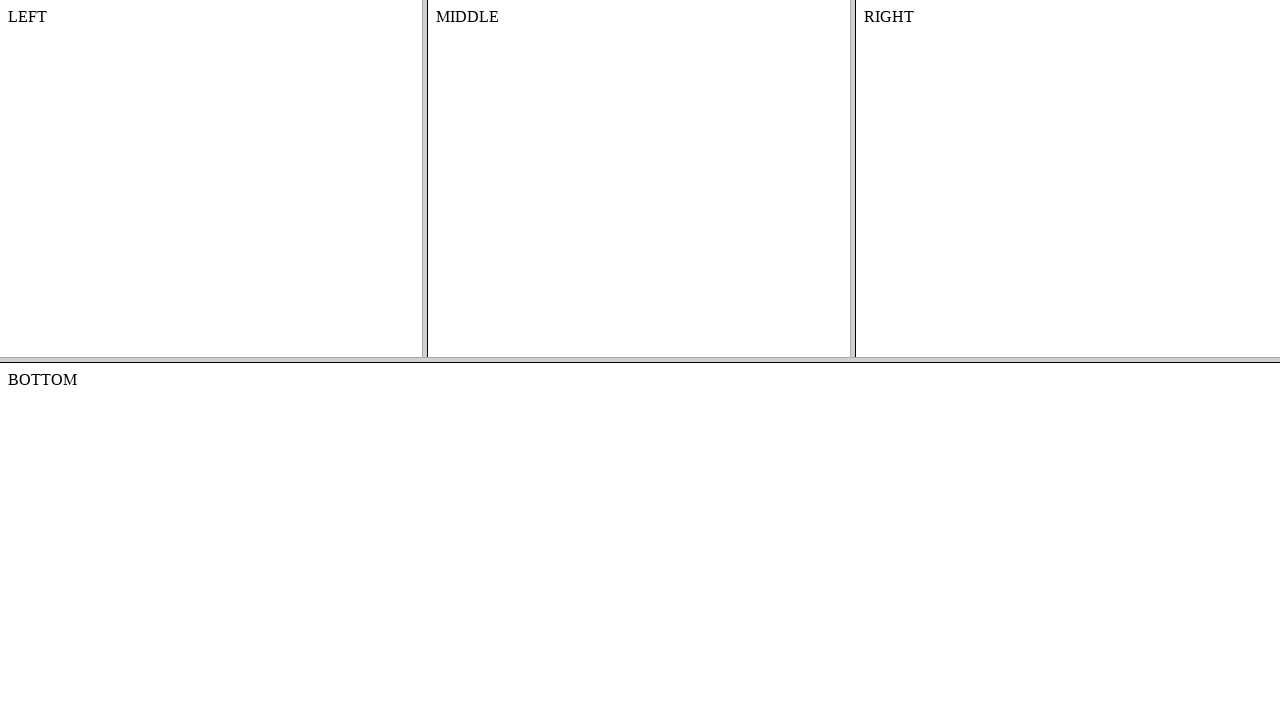

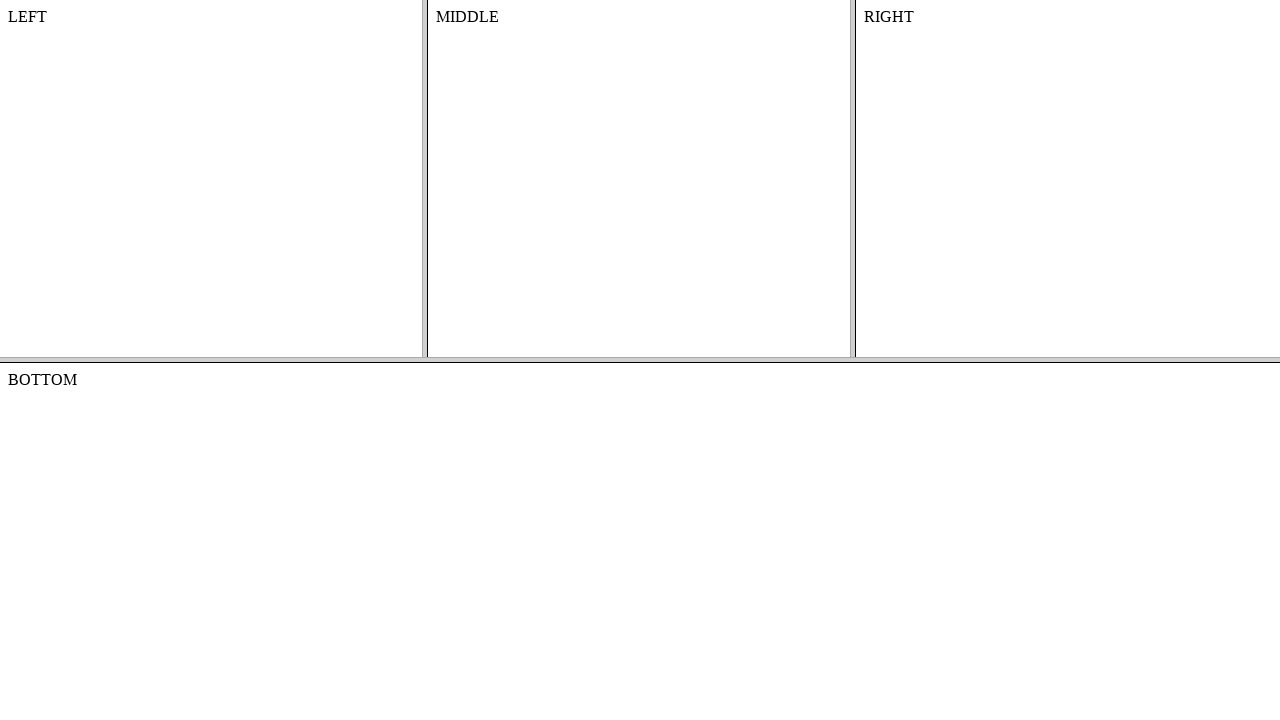